Navigates to Playwright documentation site and clicks through to the API page, then verifies the main title is "Playwright Library"

Starting URL: https://playwright.dev/

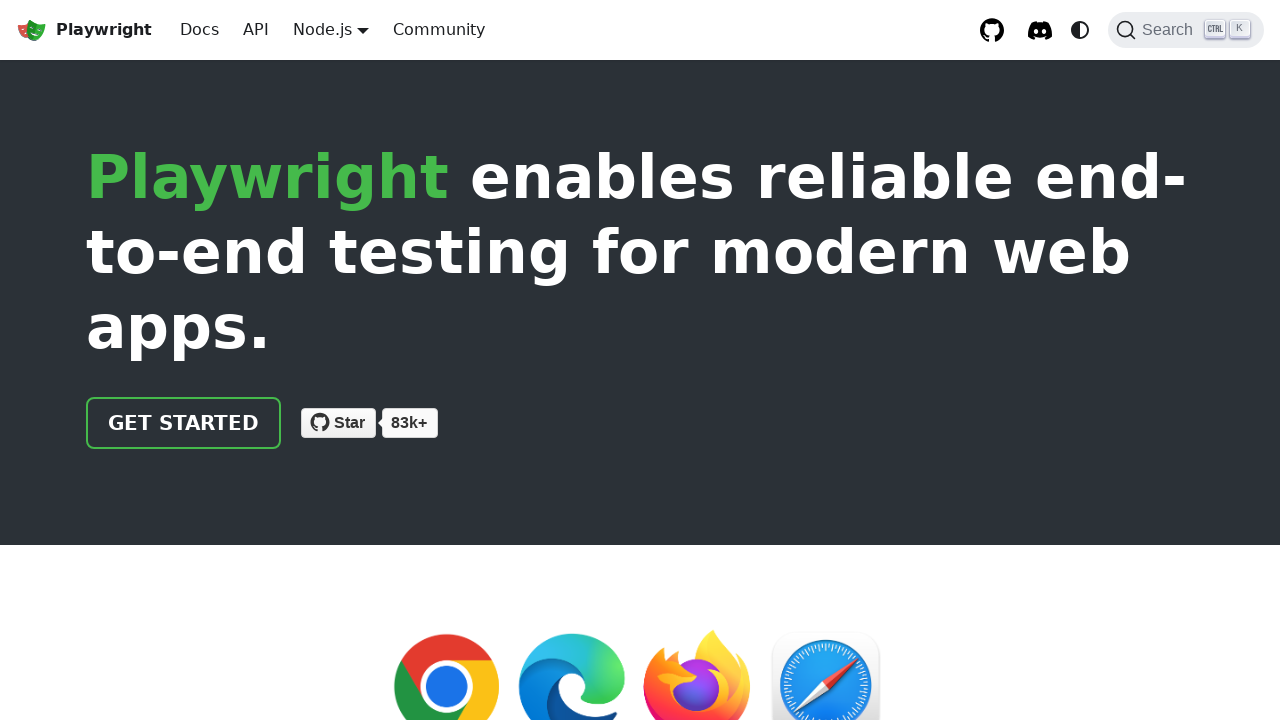

Clicked API link in header navigation at (256, 30) on a.navbar__item.navbar__link[href='/docs/api/class-playwright']
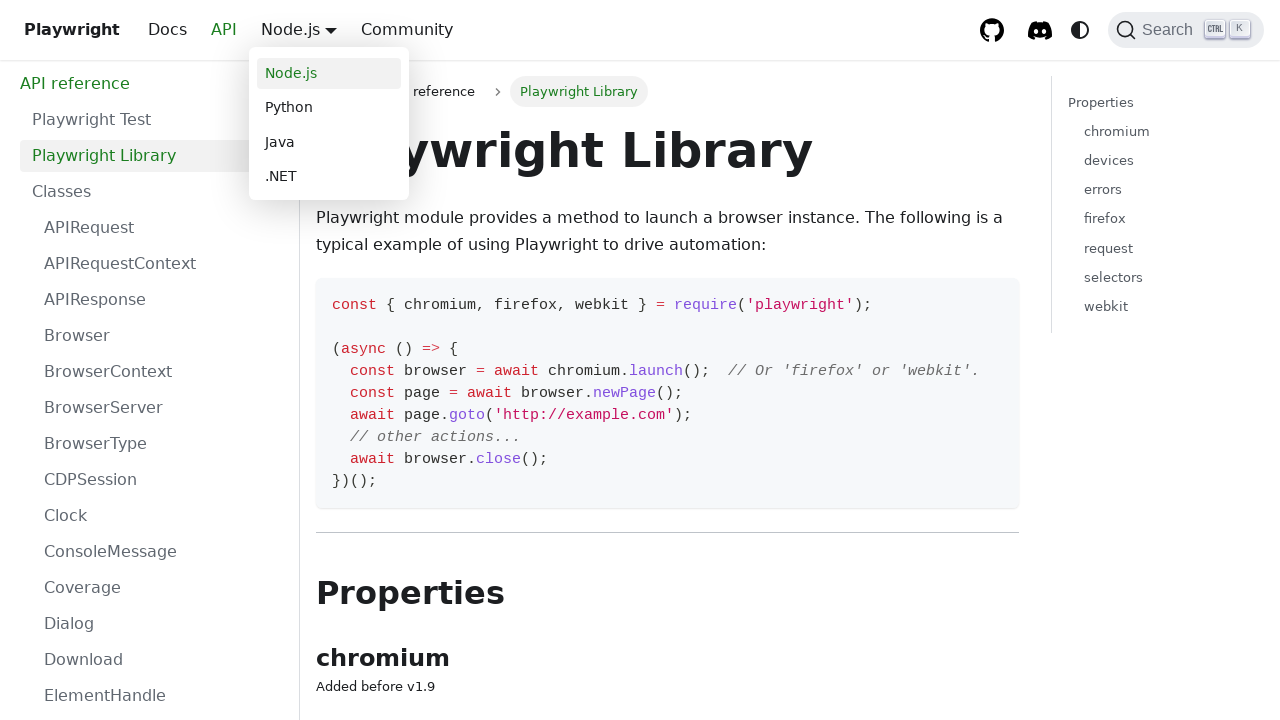

API page loaded and h1 selector appeared
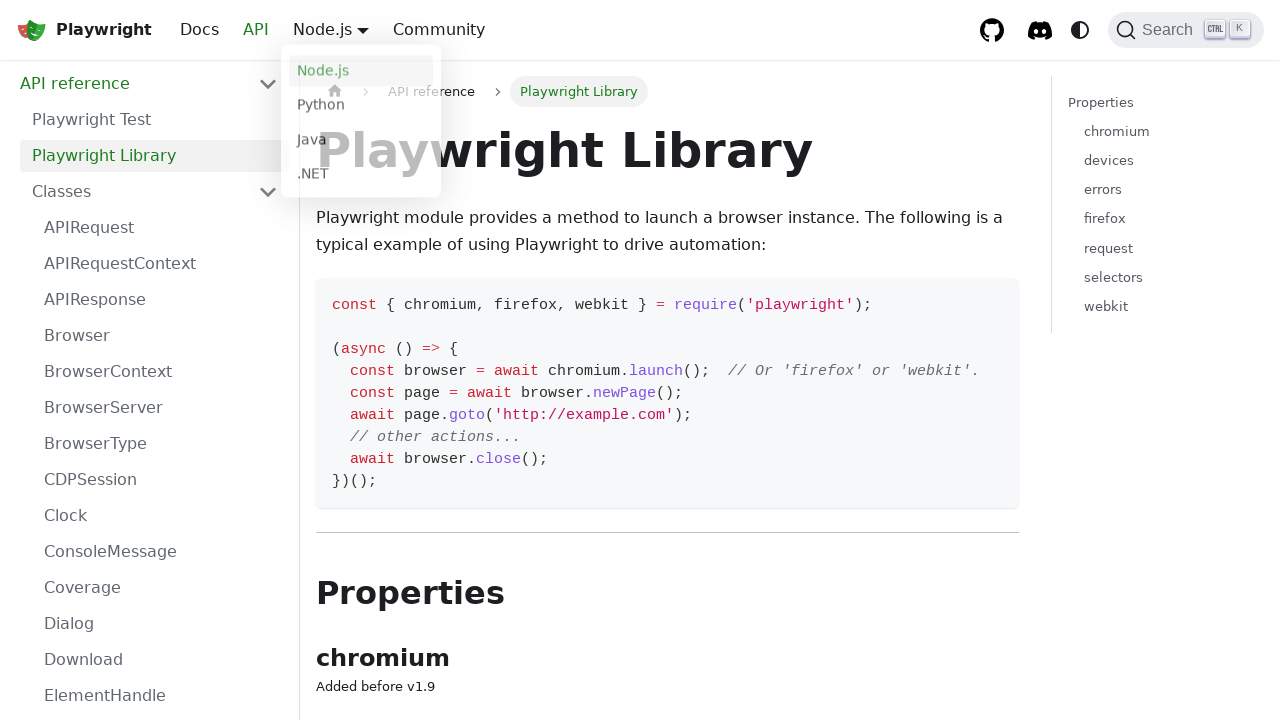

Retrieved main title text from h1 element
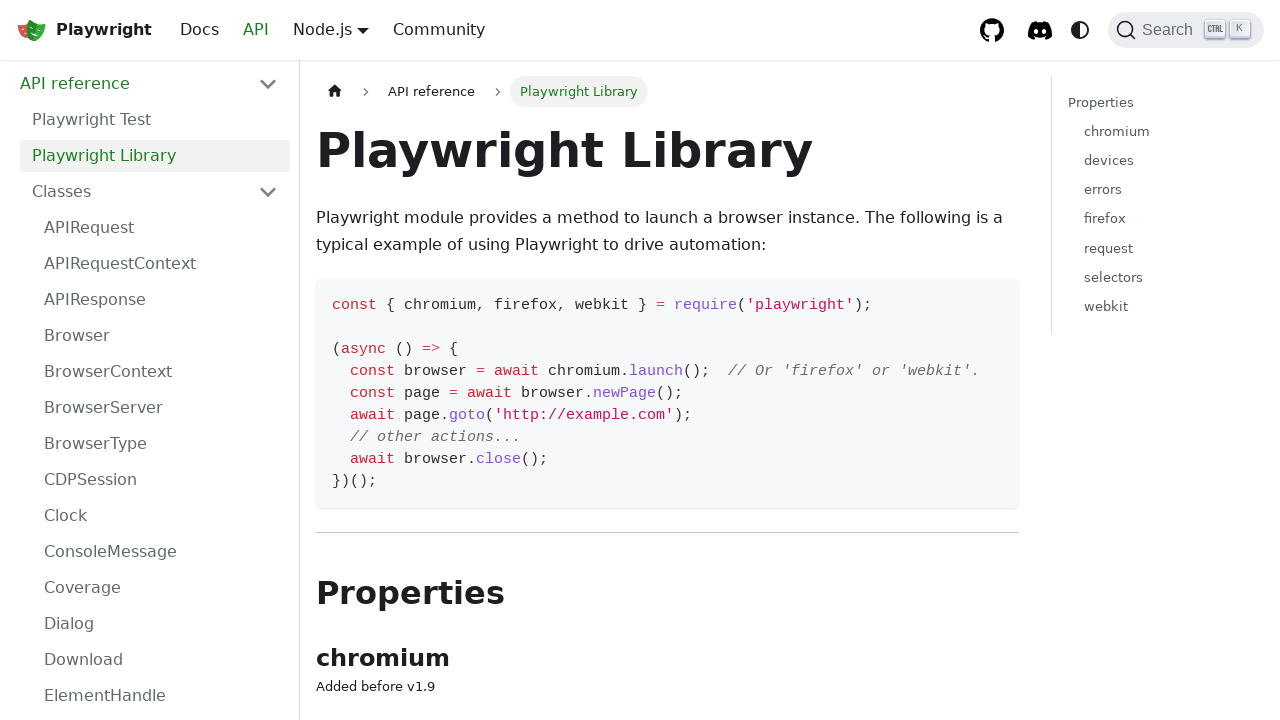

Verified main title is 'Playwright Library'
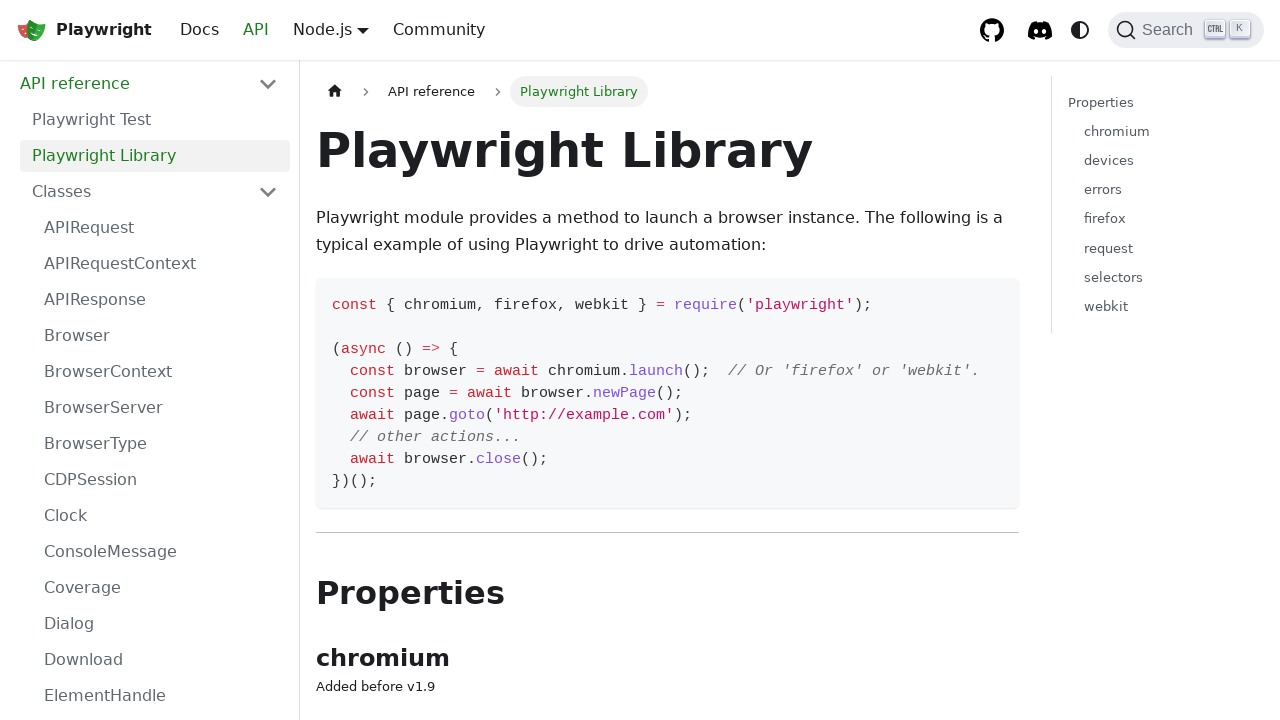

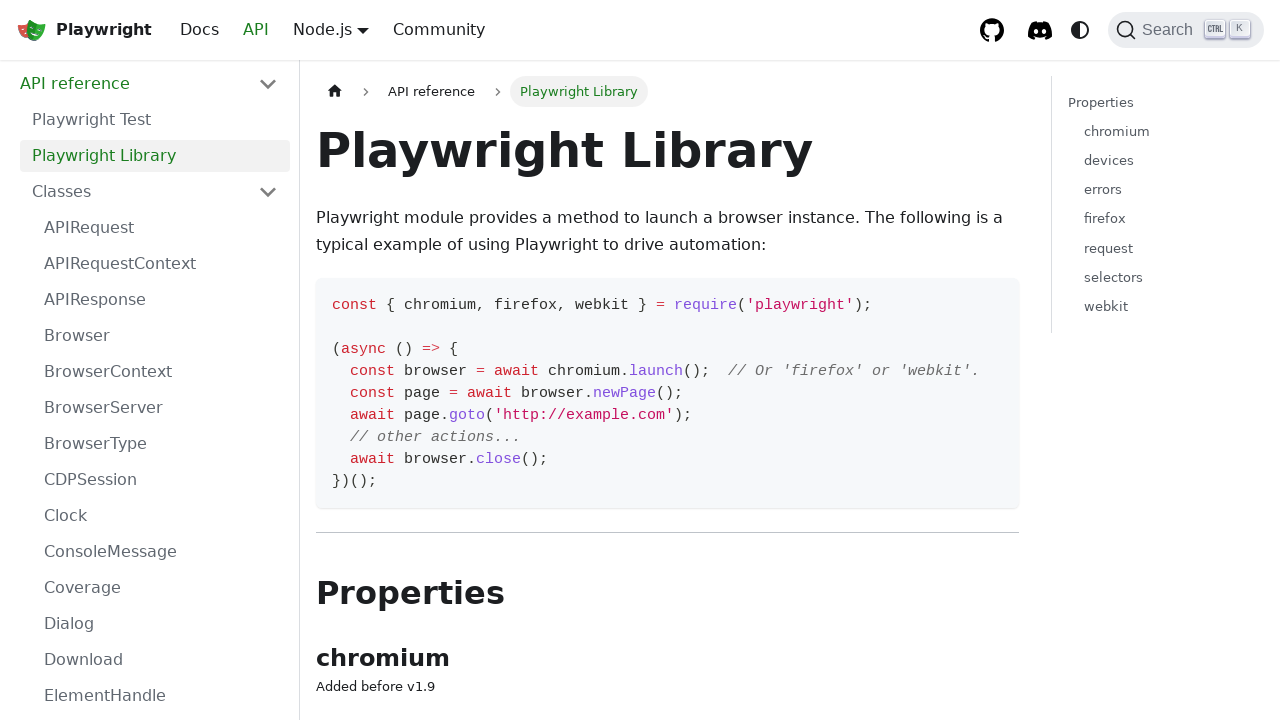